Navigates to AccuWeather weather forecast page for Kurla West, India and verifies that the temperature element is displayed on the page.

Starting URL: https://www.accuweather.com/en/in/kurla-west/3352451/weather-forecast/3352451?current=true

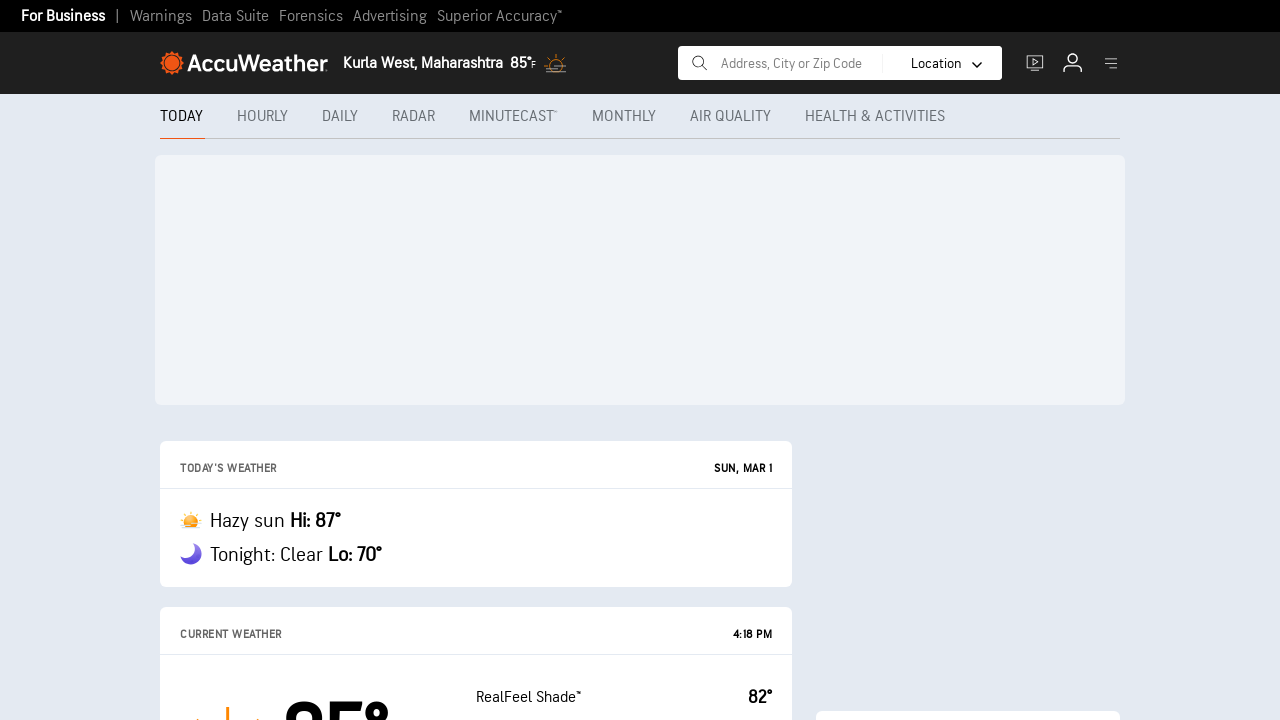

Navigated to AccuWeather forecast page for Kurla West, India
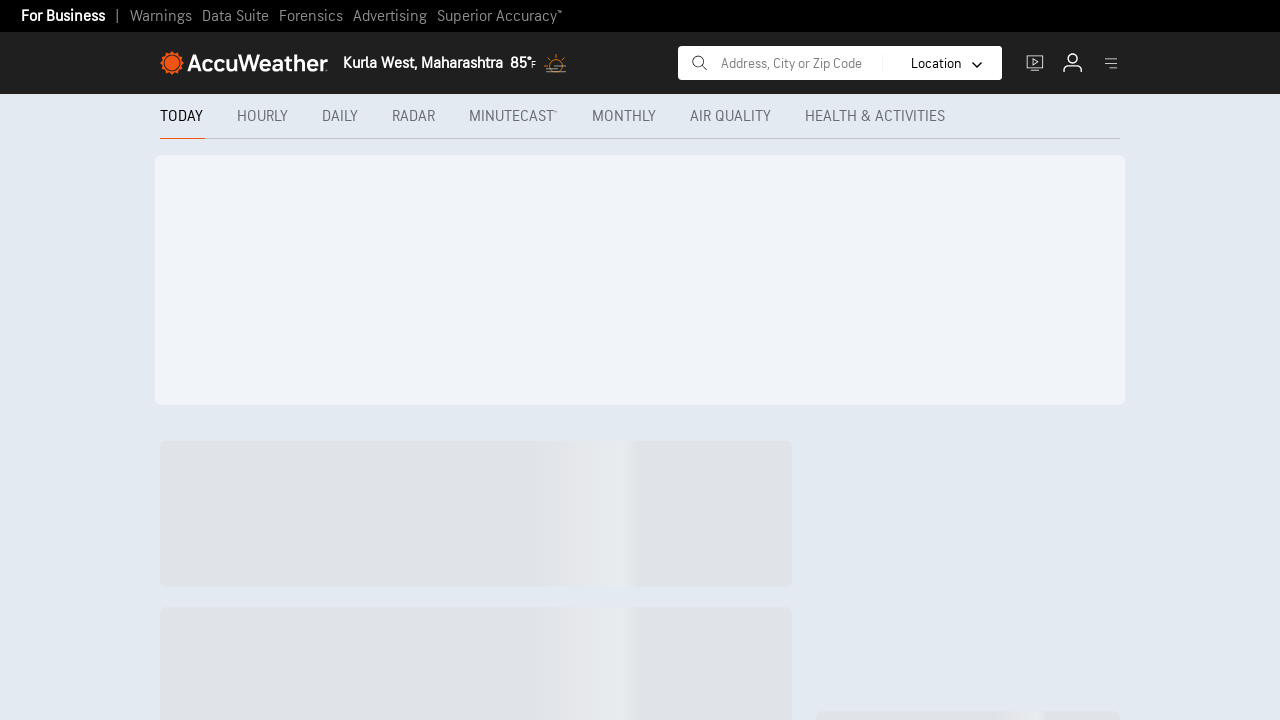

Weather card body element loaded and visible
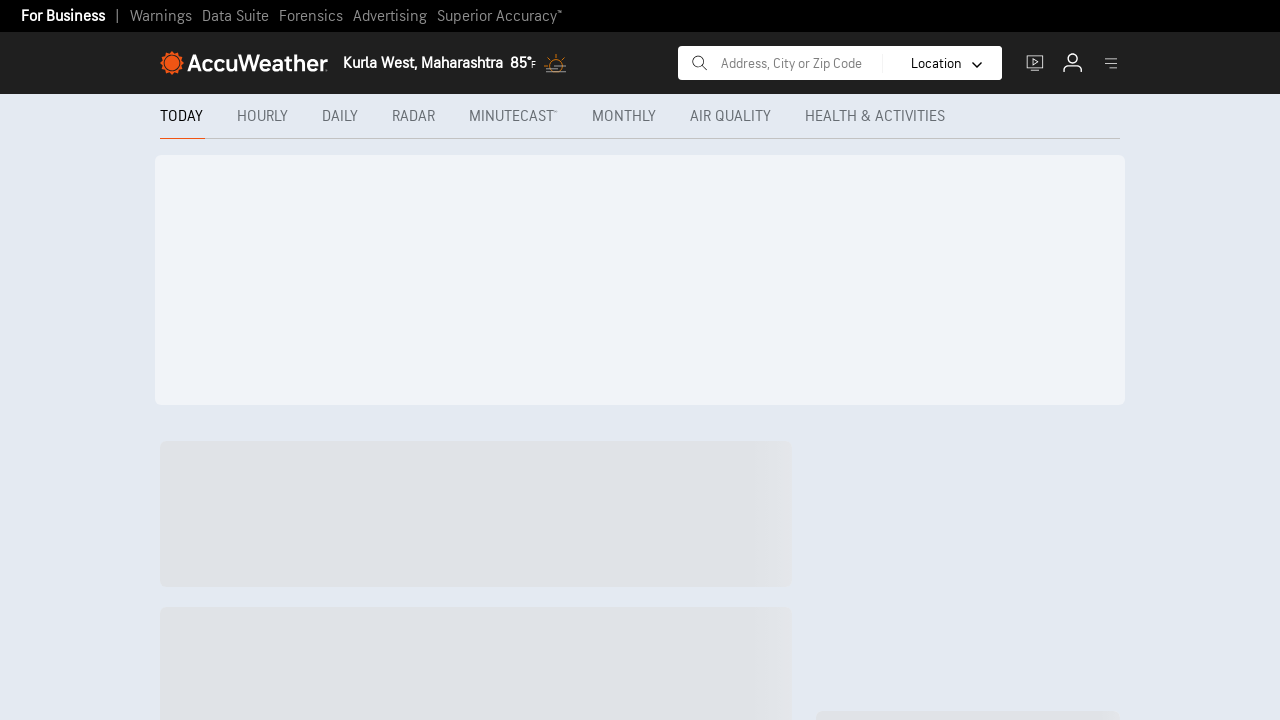

Temperature container element is displayed on the page
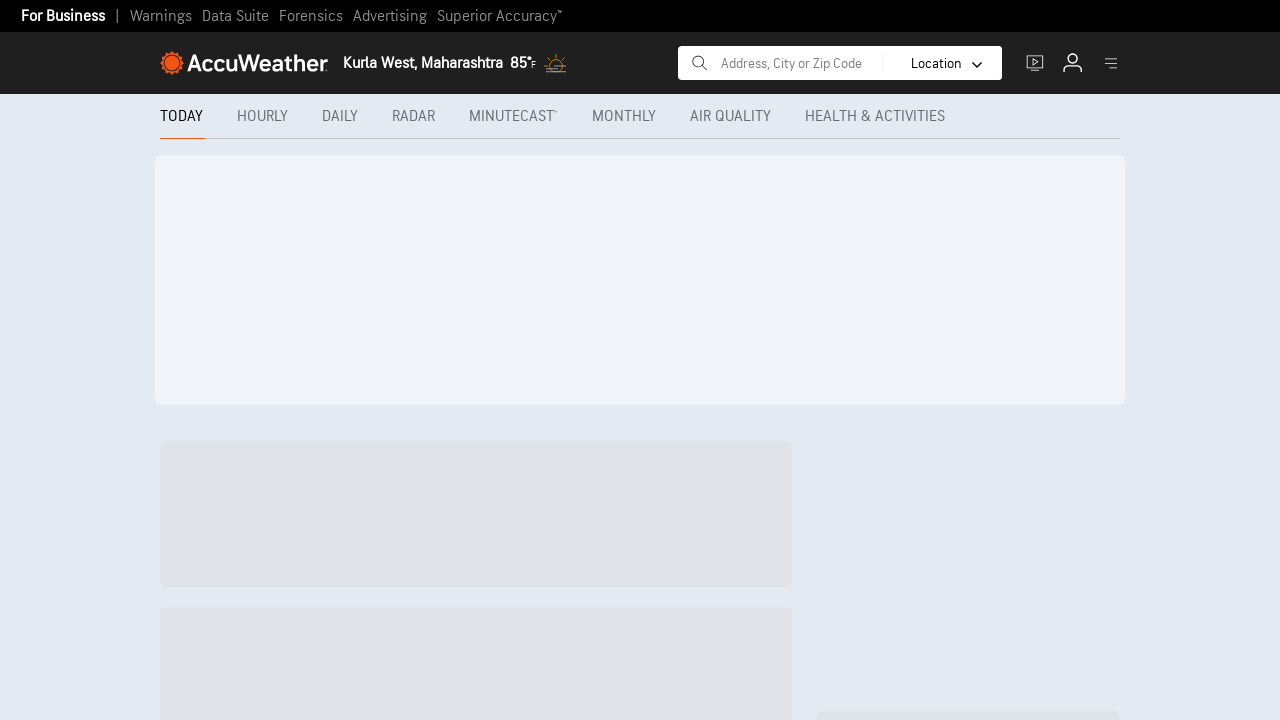

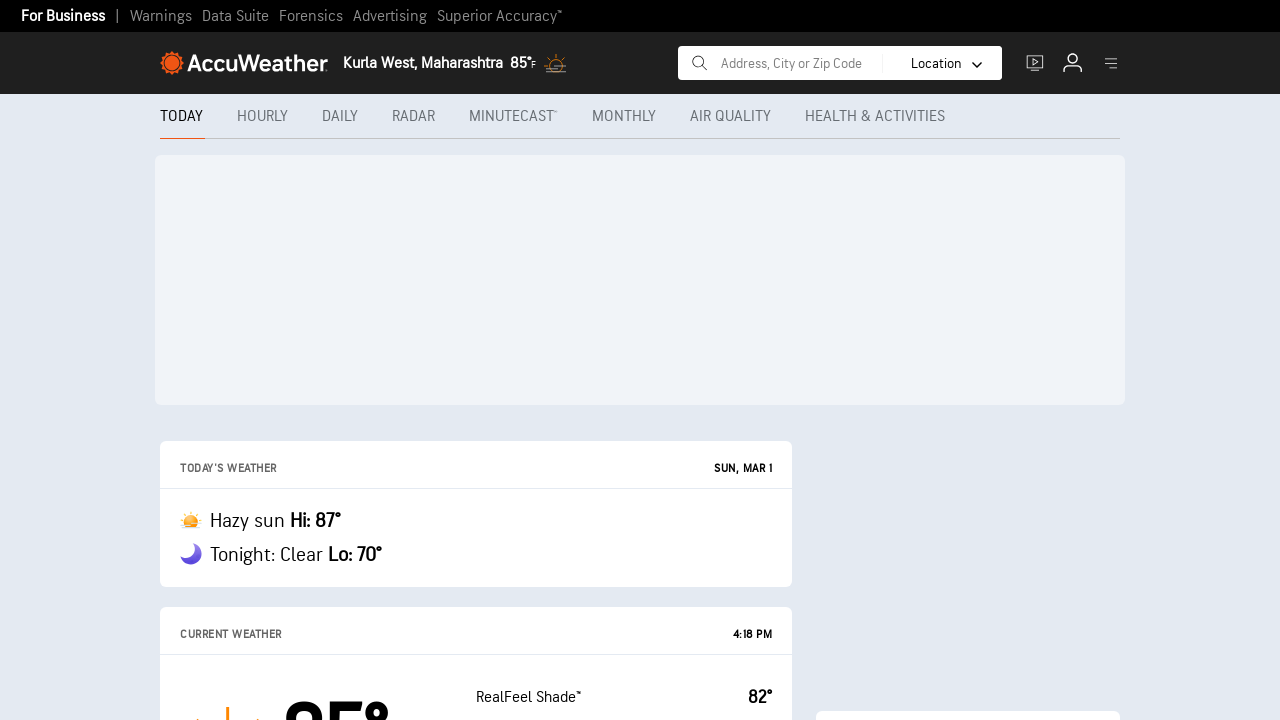